Waits for a specific price to appear, books an item, then solves a mathematical challenge by calculating and entering the result

Starting URL: http://suninjuly.github.io/explicit_wait2.html

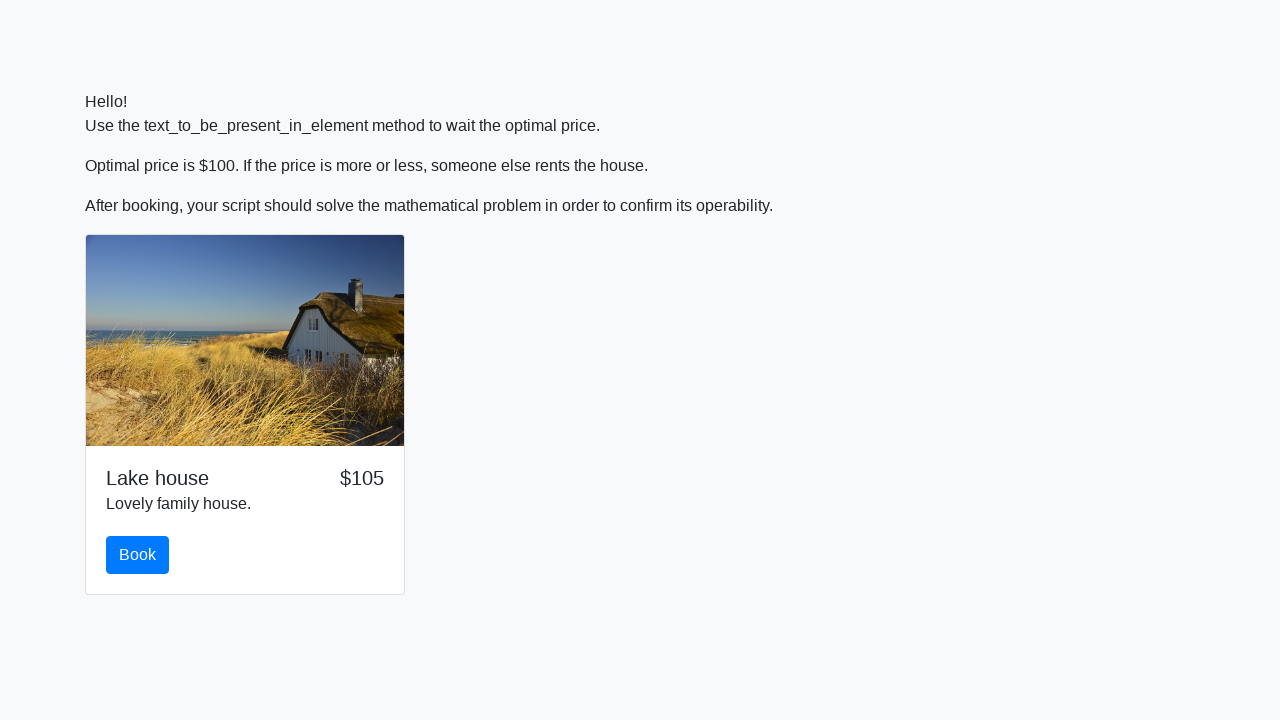

Waited for price to display as $100
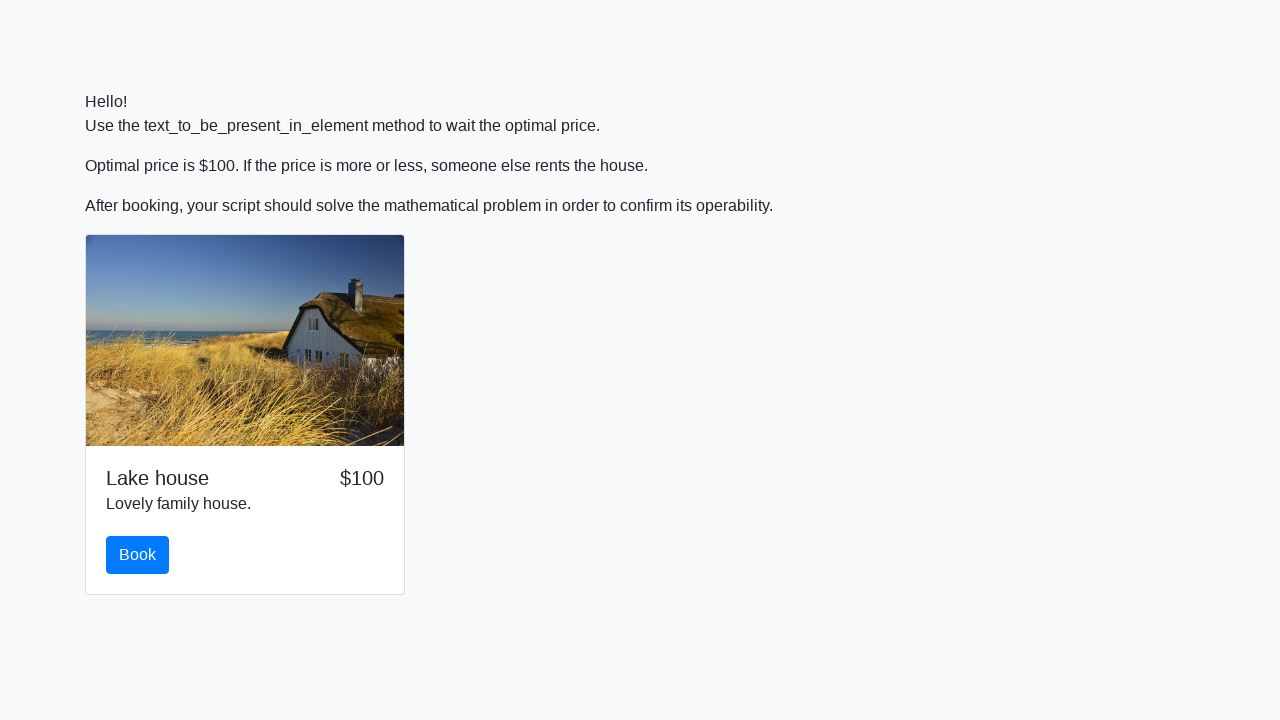

Clicked the book button at (138, 555) on #book
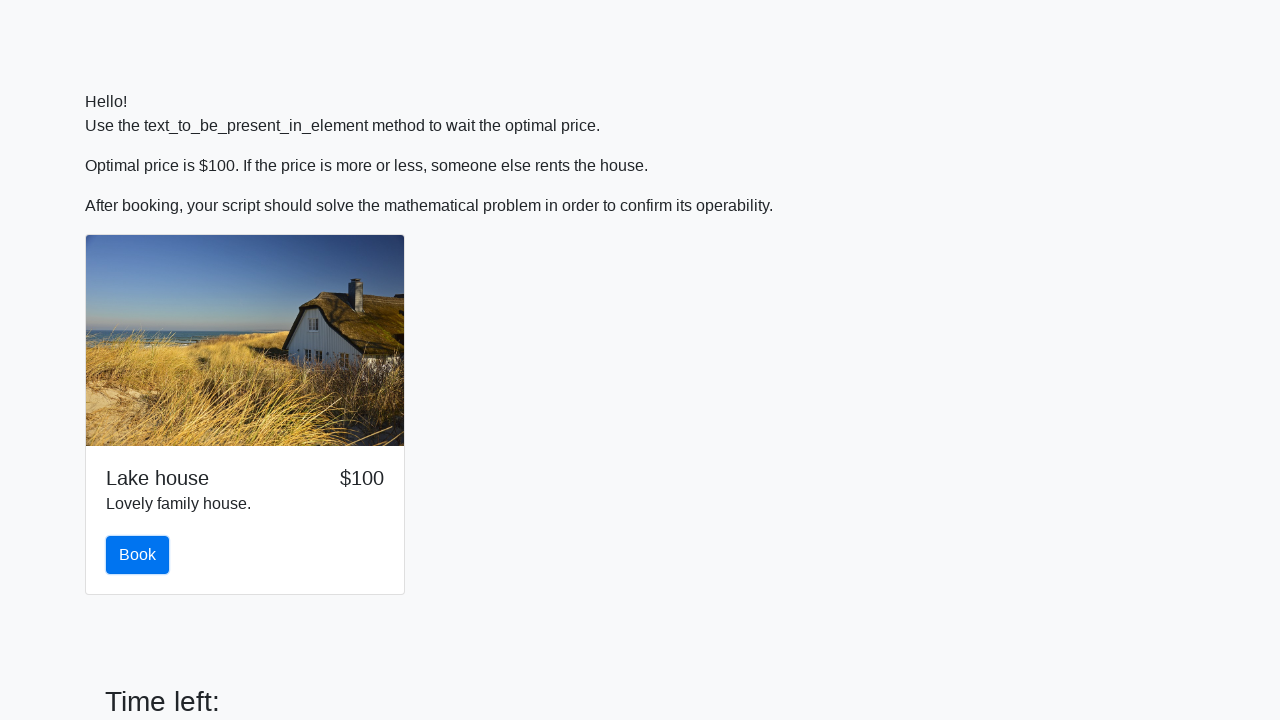

Scrolled to the solve button
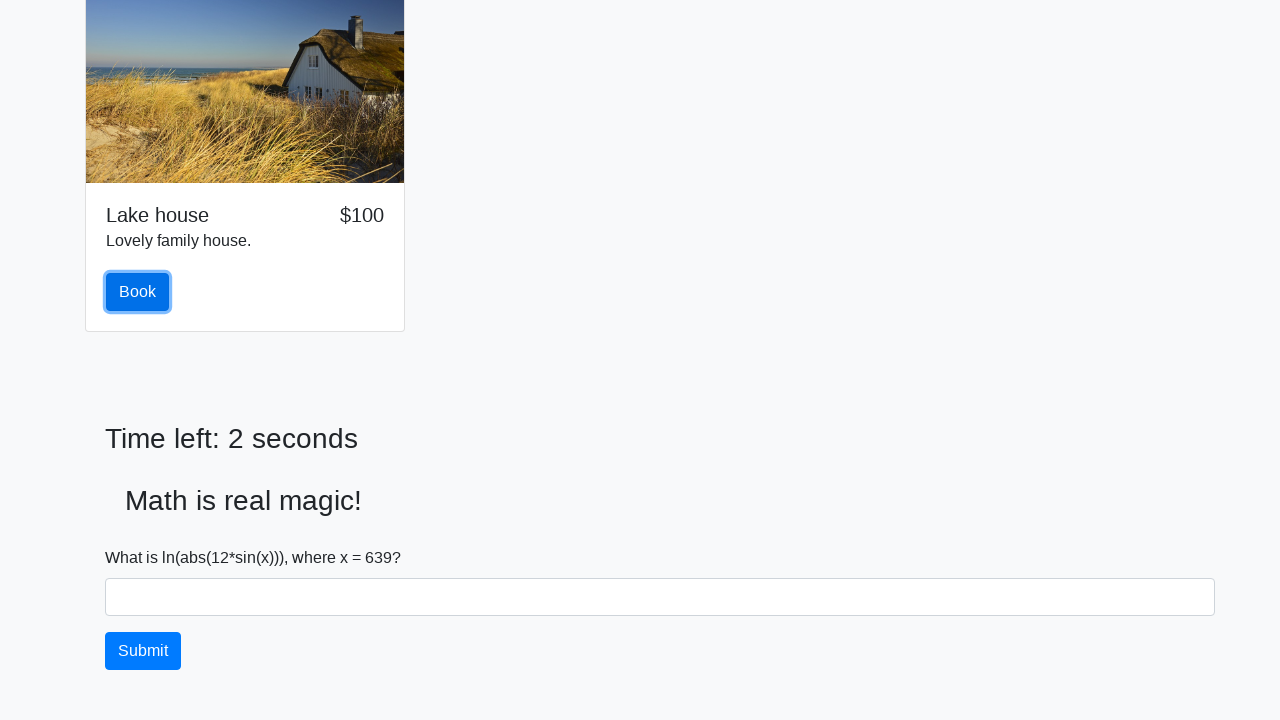

Retrieved input value: 639
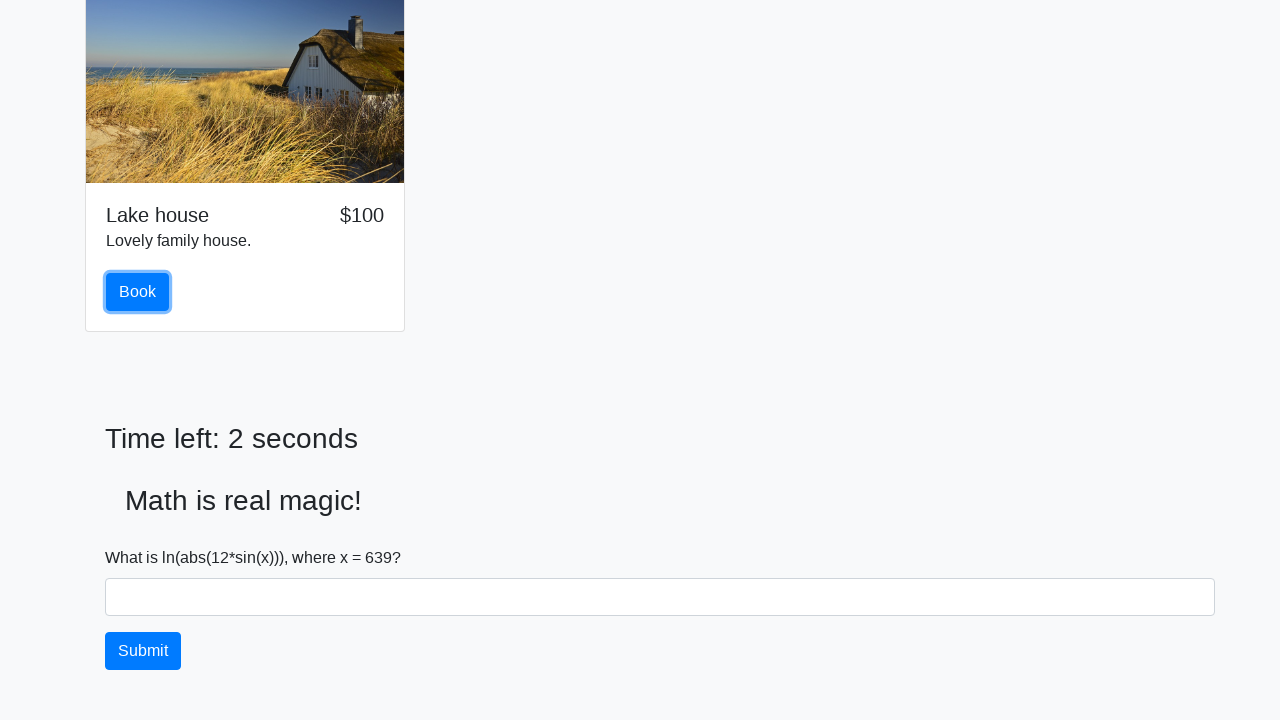

Calculated mathematical result: 2.4347424883283746
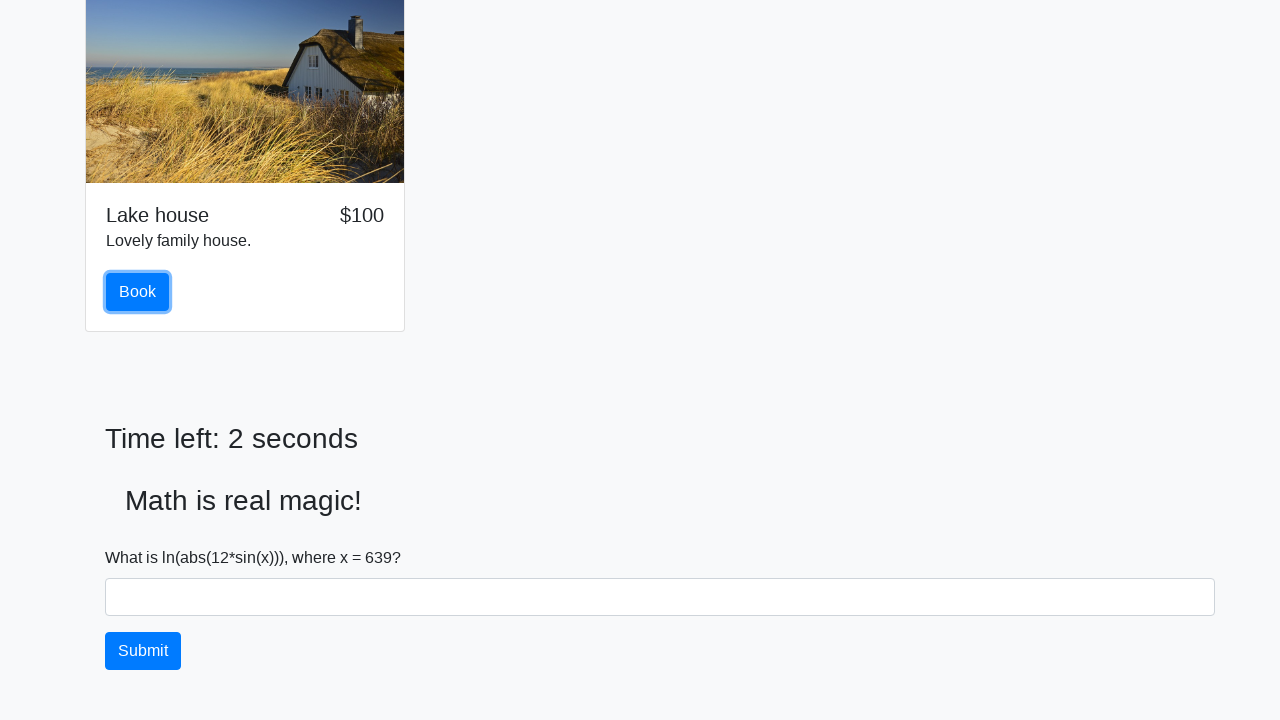

Entered calculated answer into answer field on #answer
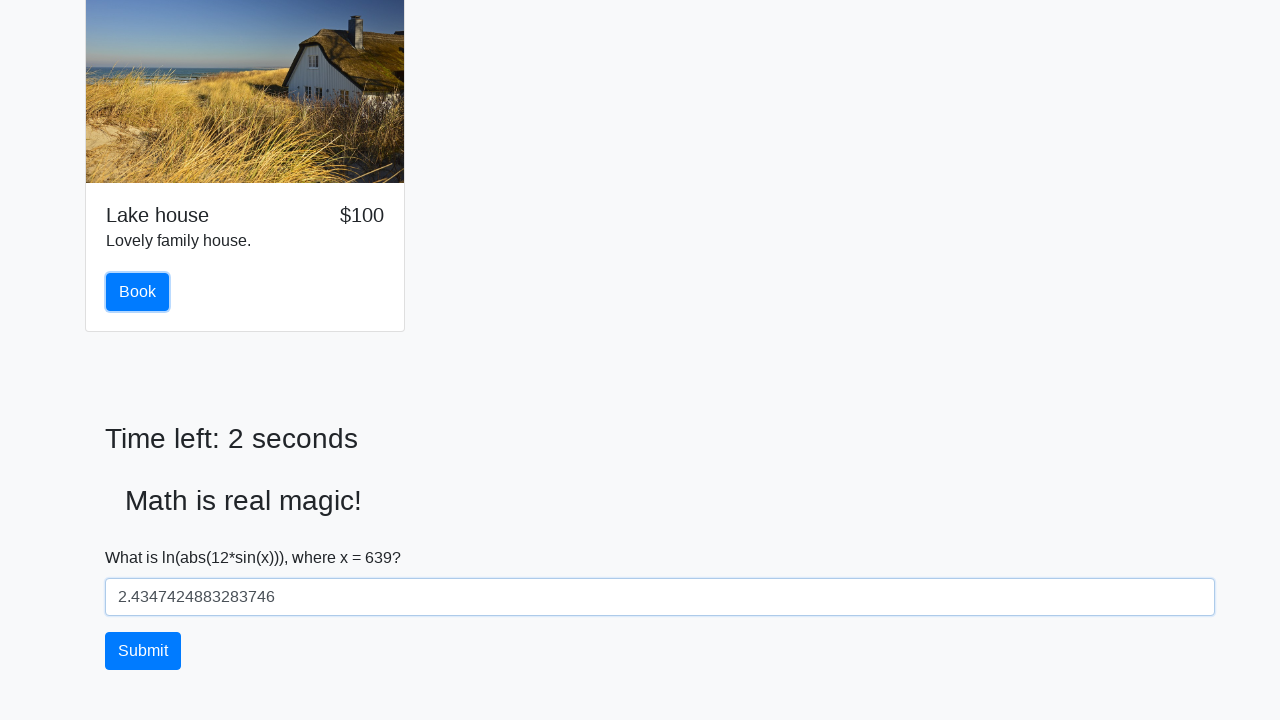

Clicked the solve button to submit answer at (143, 651) on #solve
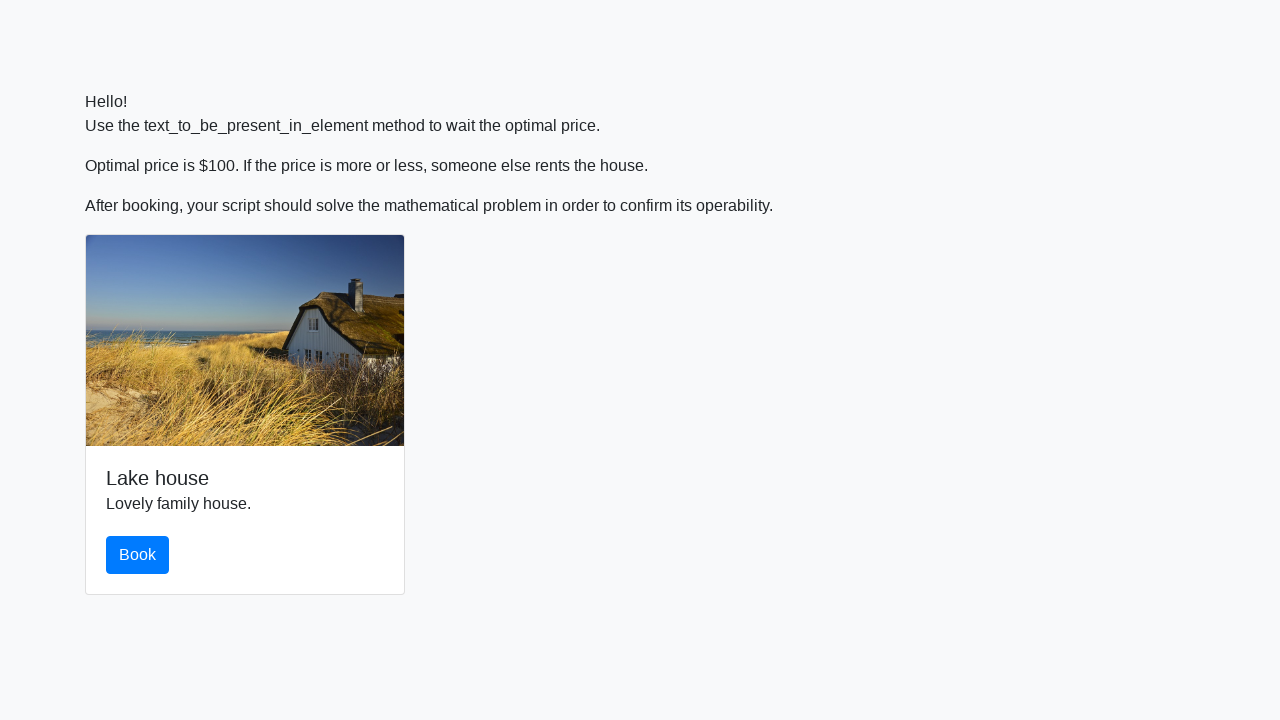

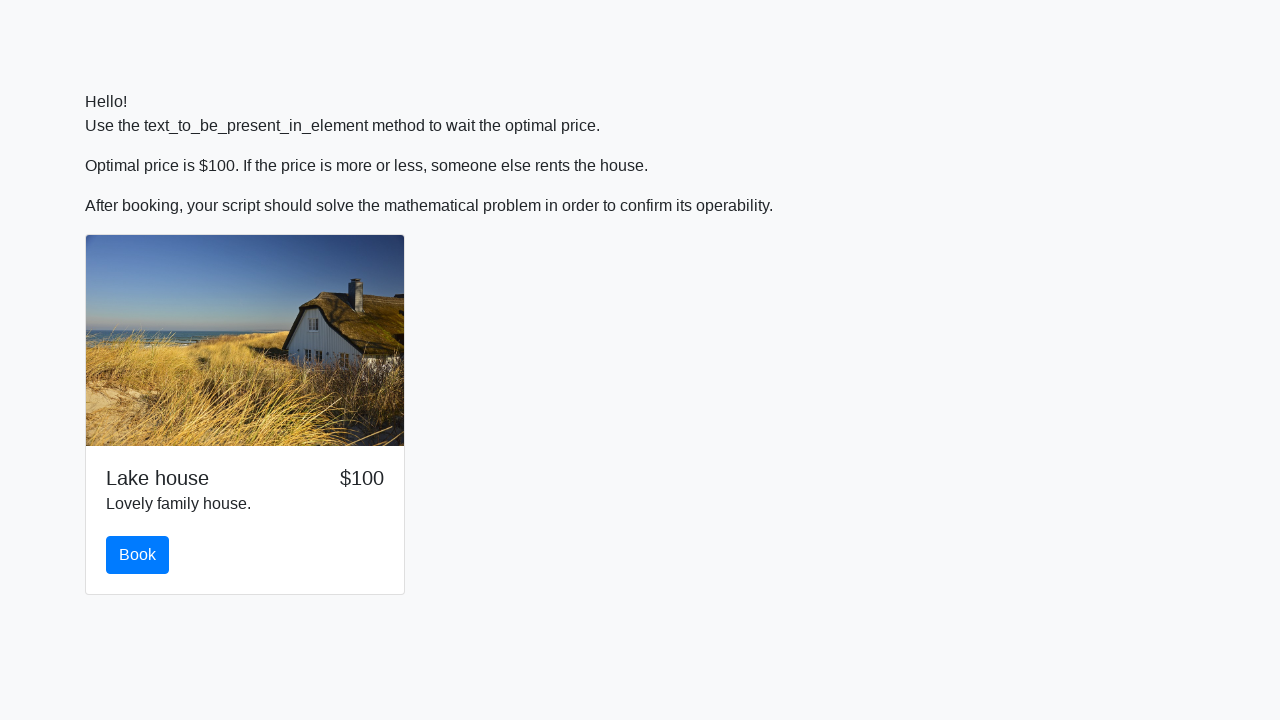